Sets a custom viewport size and navigates to the practice site to test responsive display.

Starting URL: https://practice.cydeo.com/

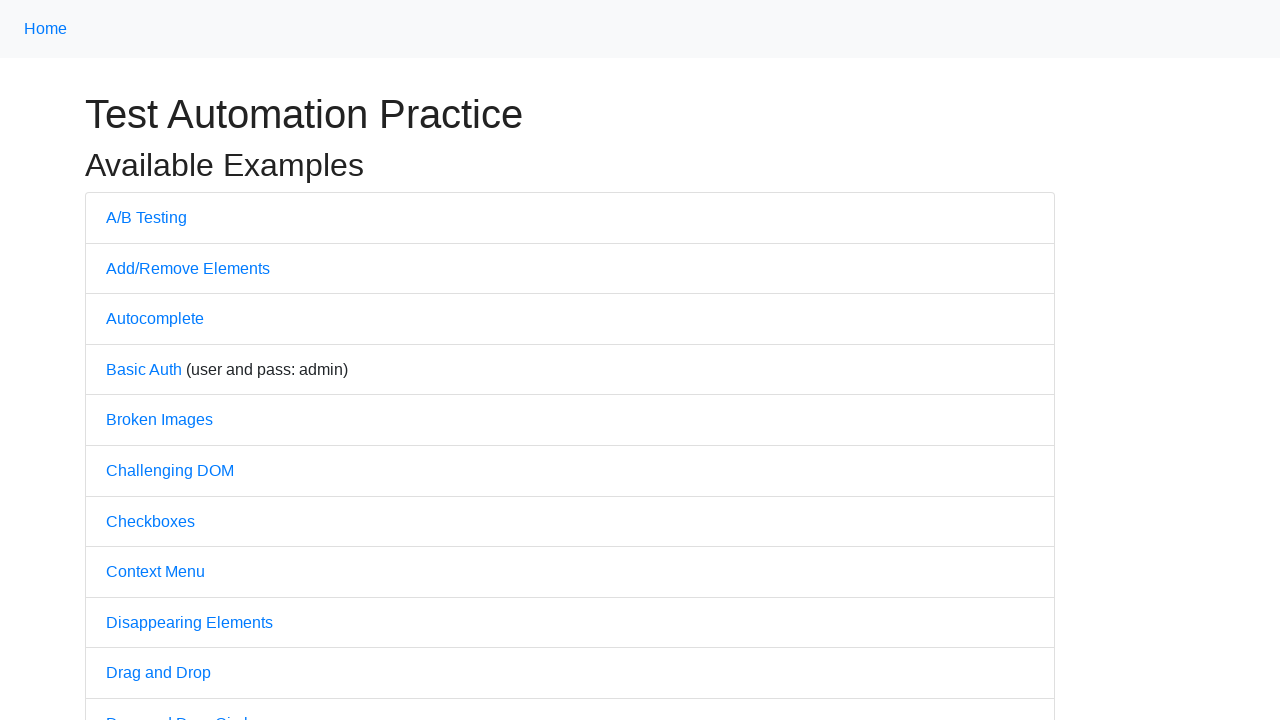

Set custom viewport size to 1850x1080
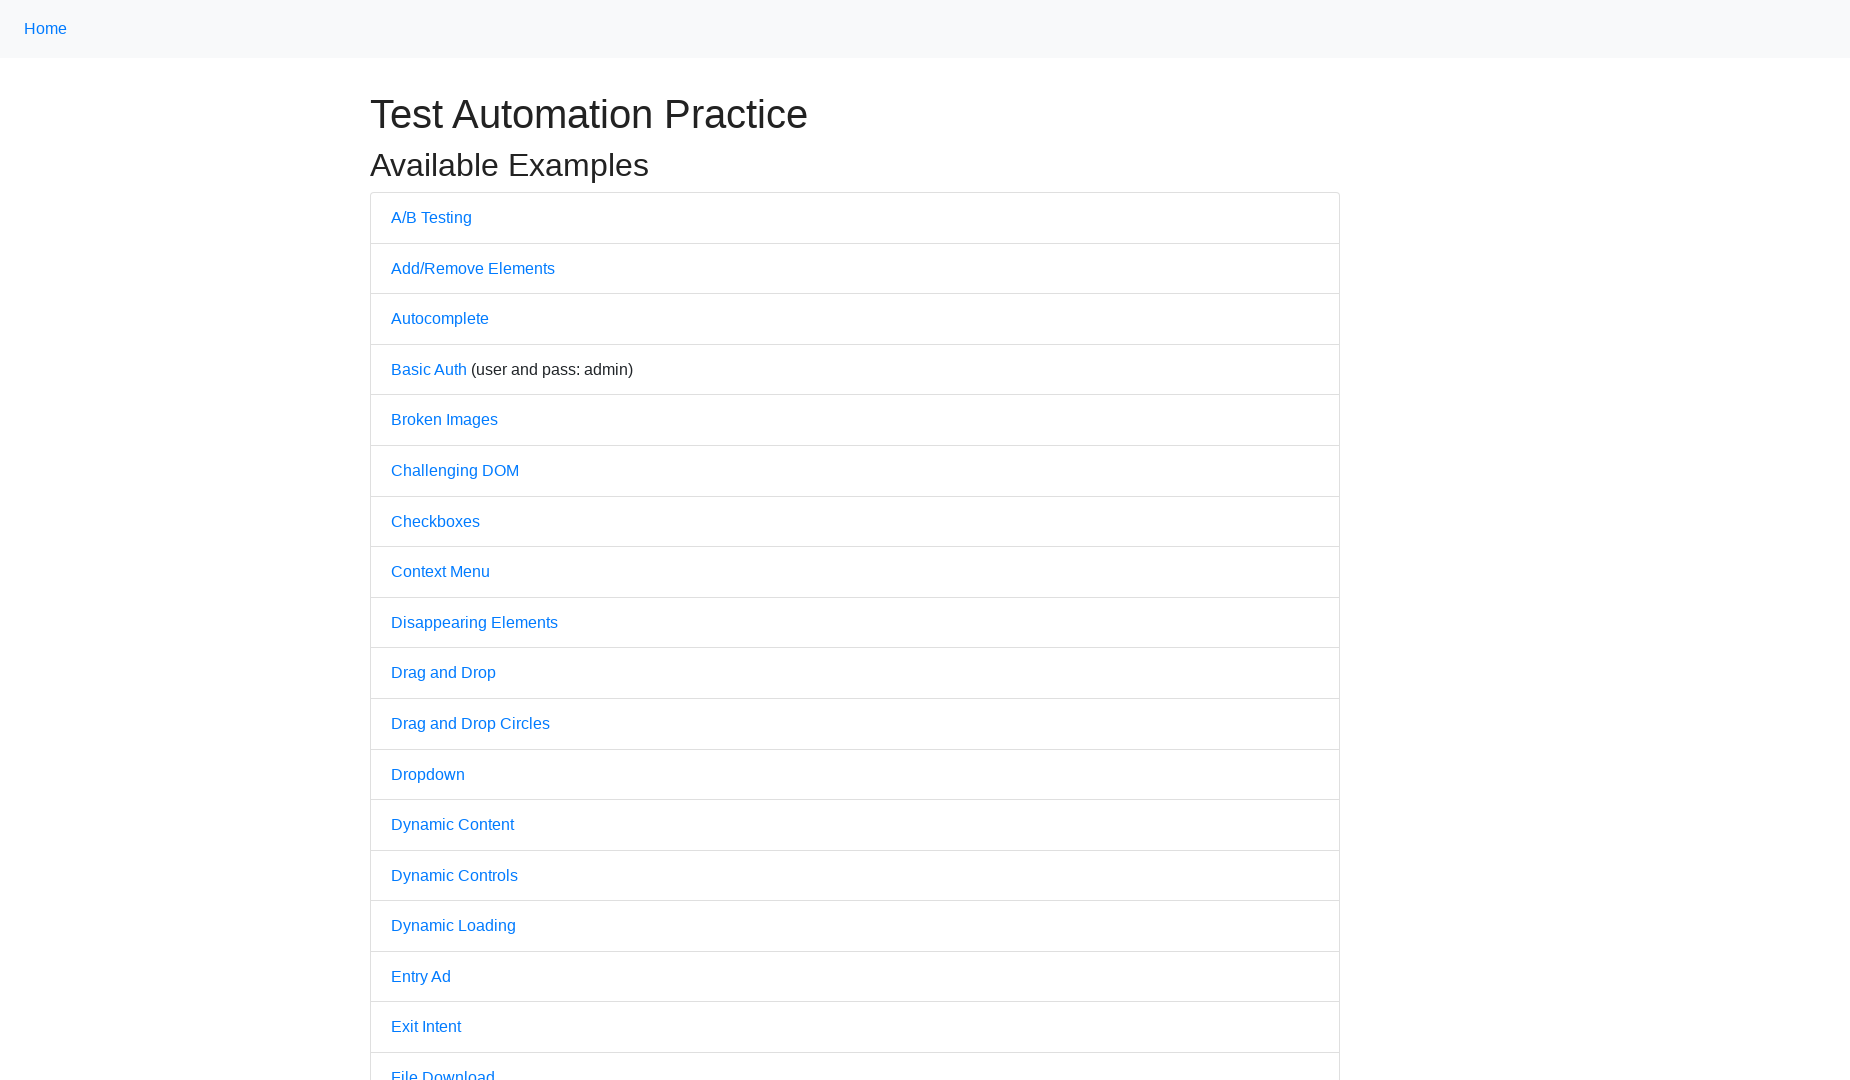

Waited for page to load (domcontentloaded state)
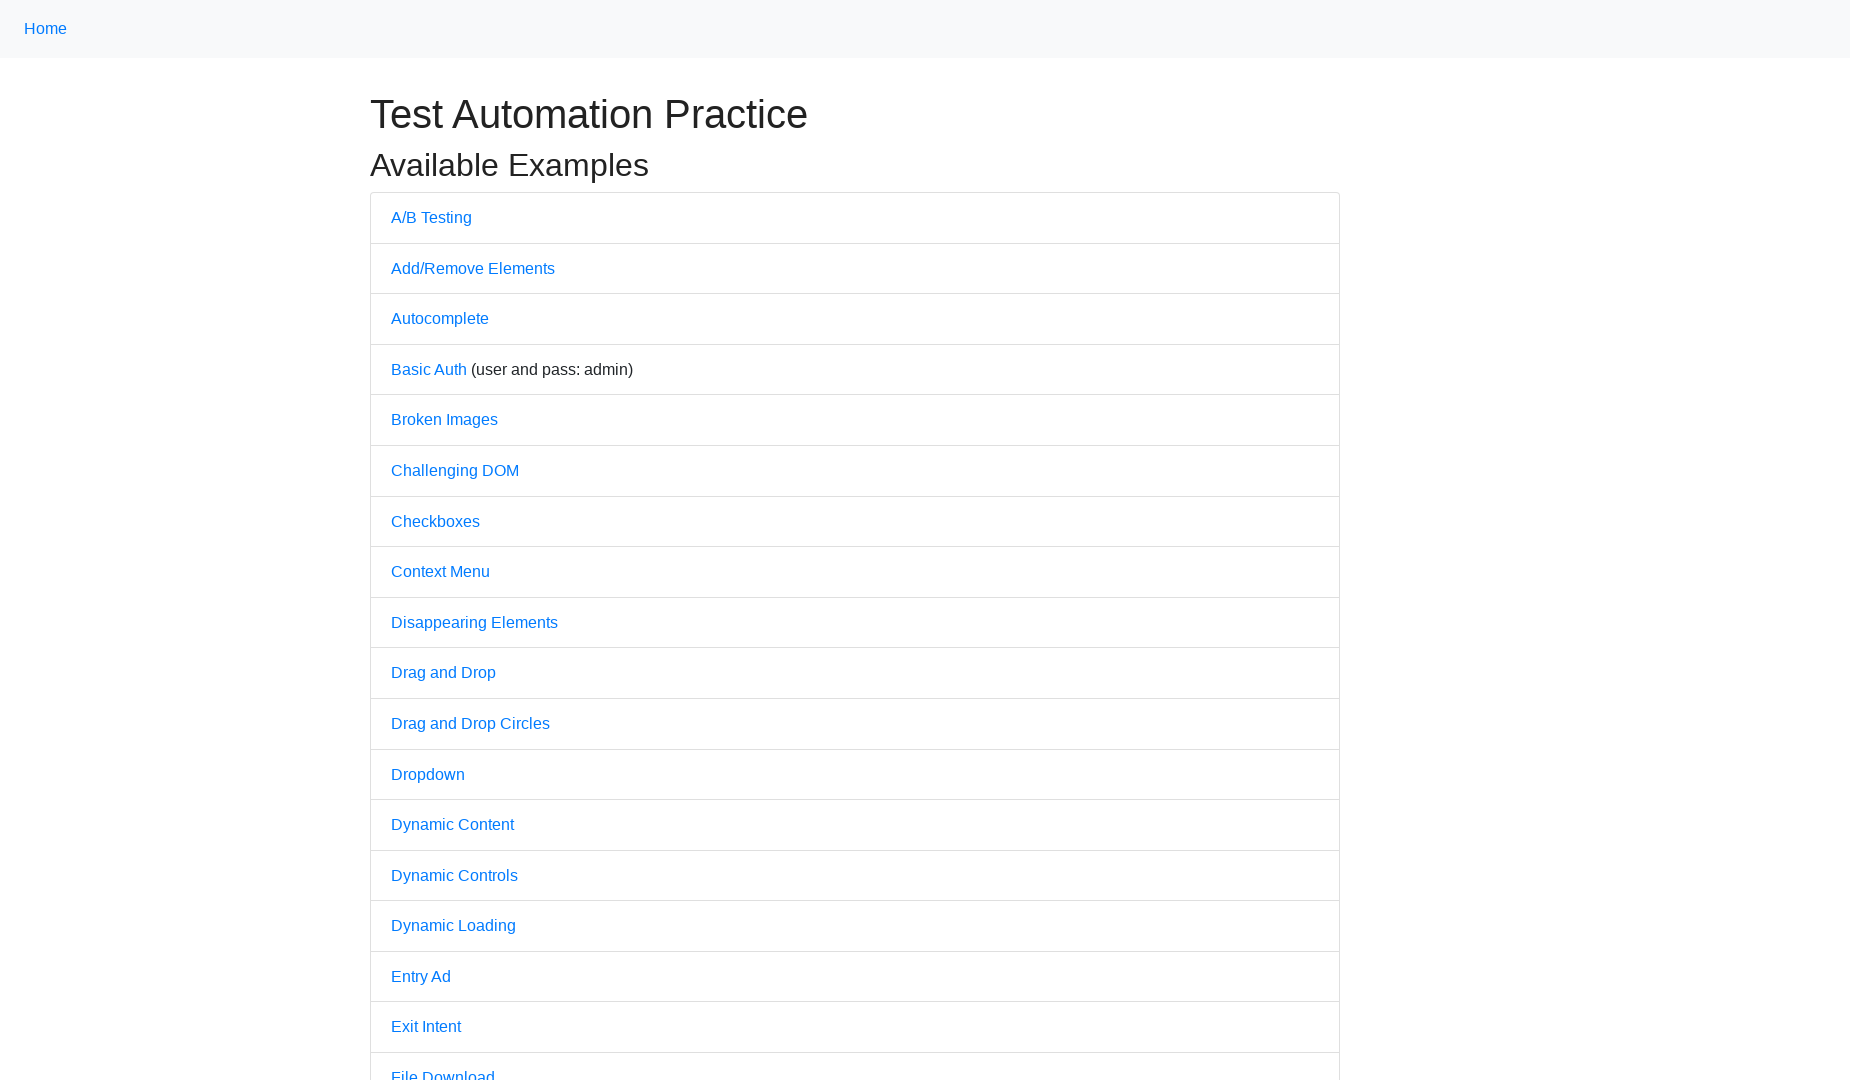

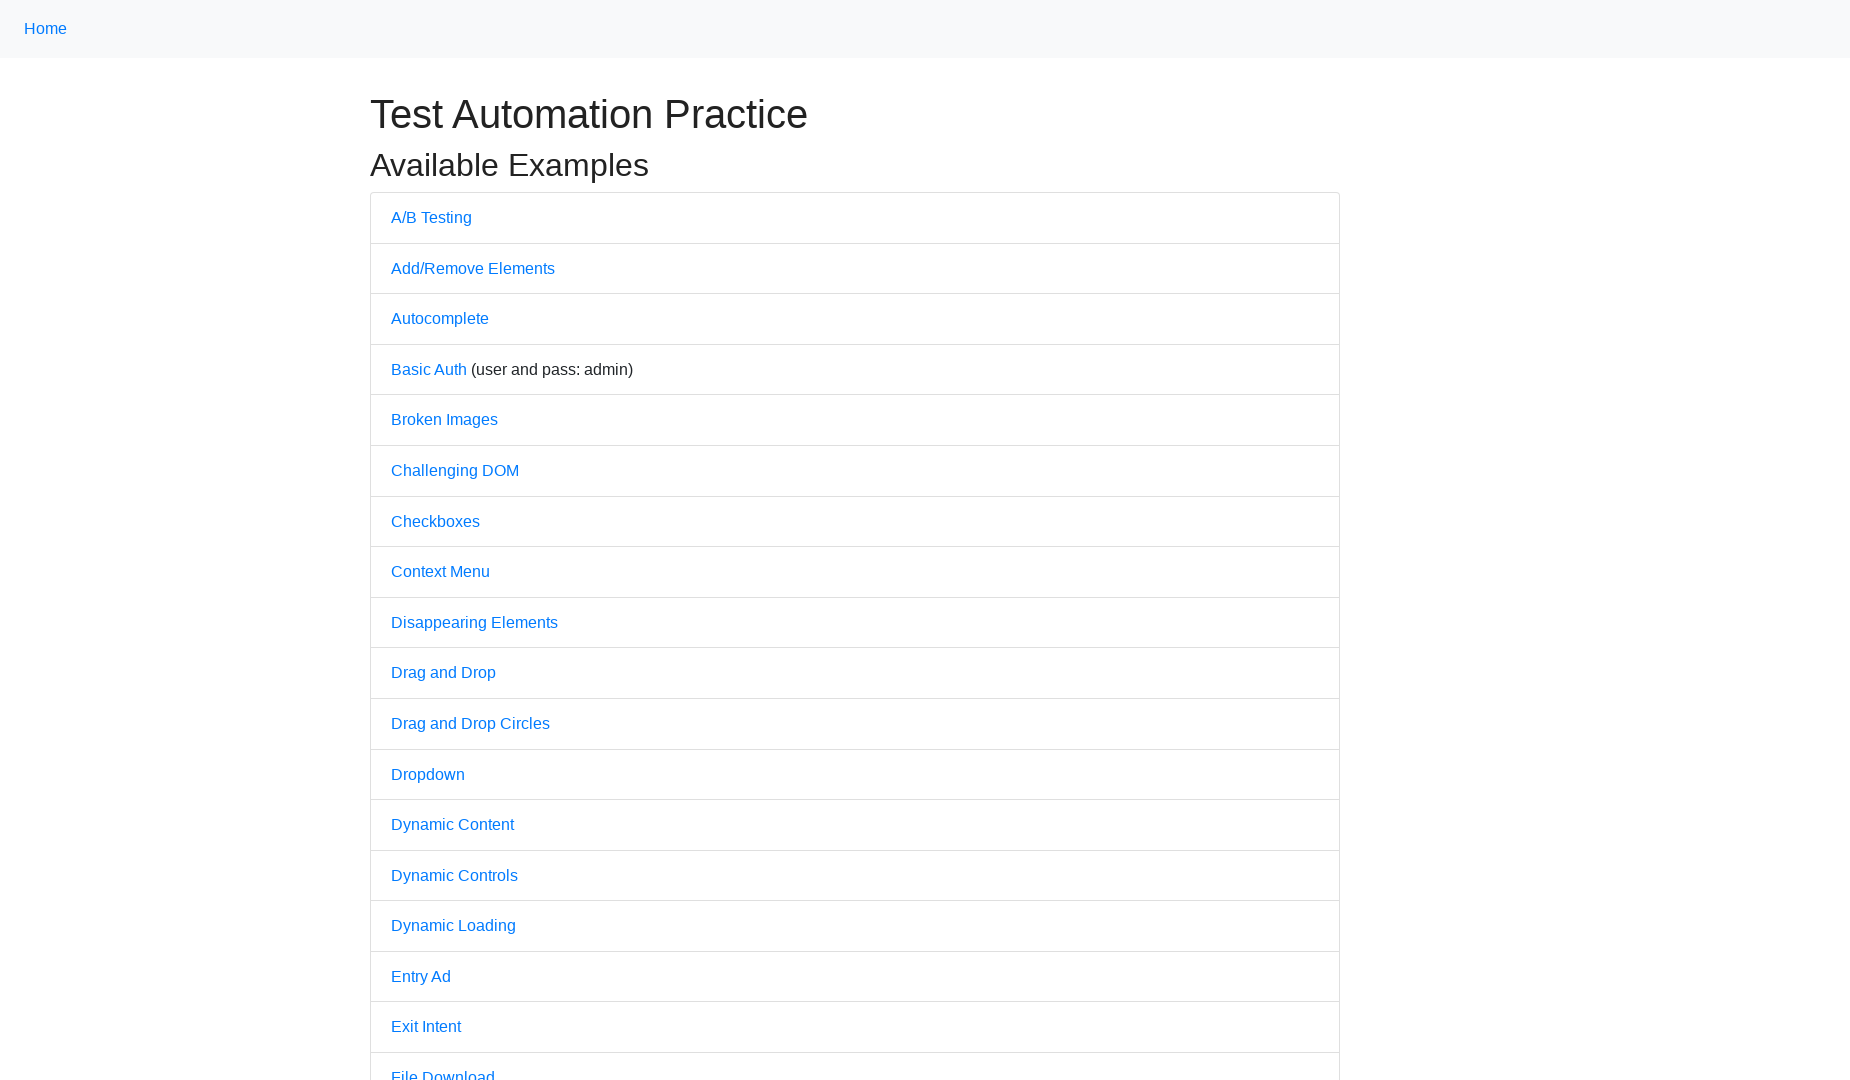